Tests drag and drop functionality by dragging element from column A to column B on the Heroku test app

Starting URL: https://the-internet.herokuapp.com/drag_and_drop

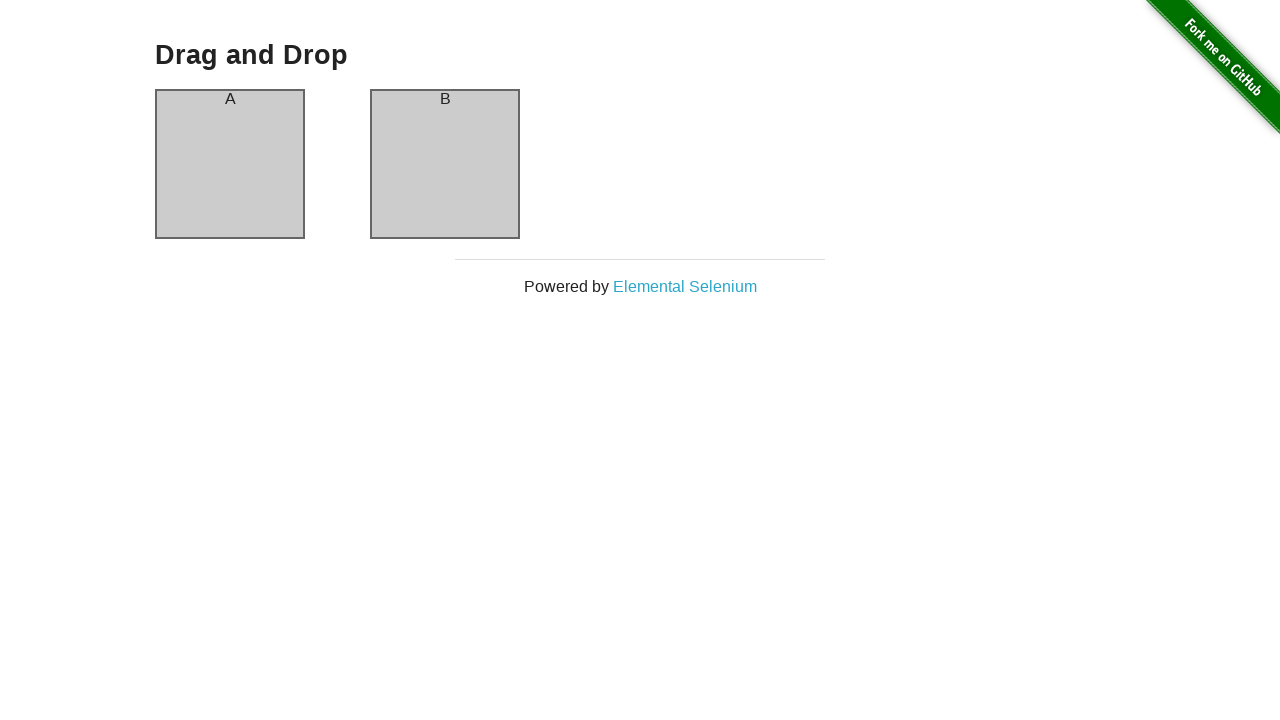

Located source element in column A
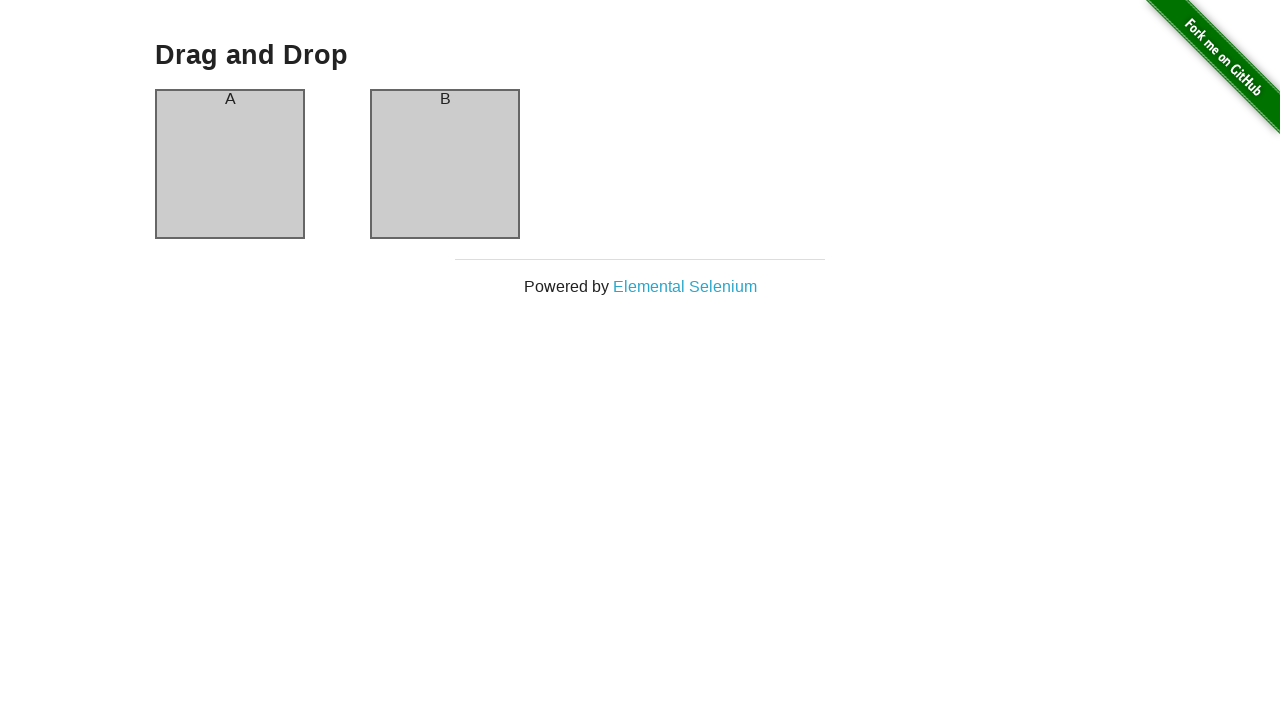

Located target element in column B
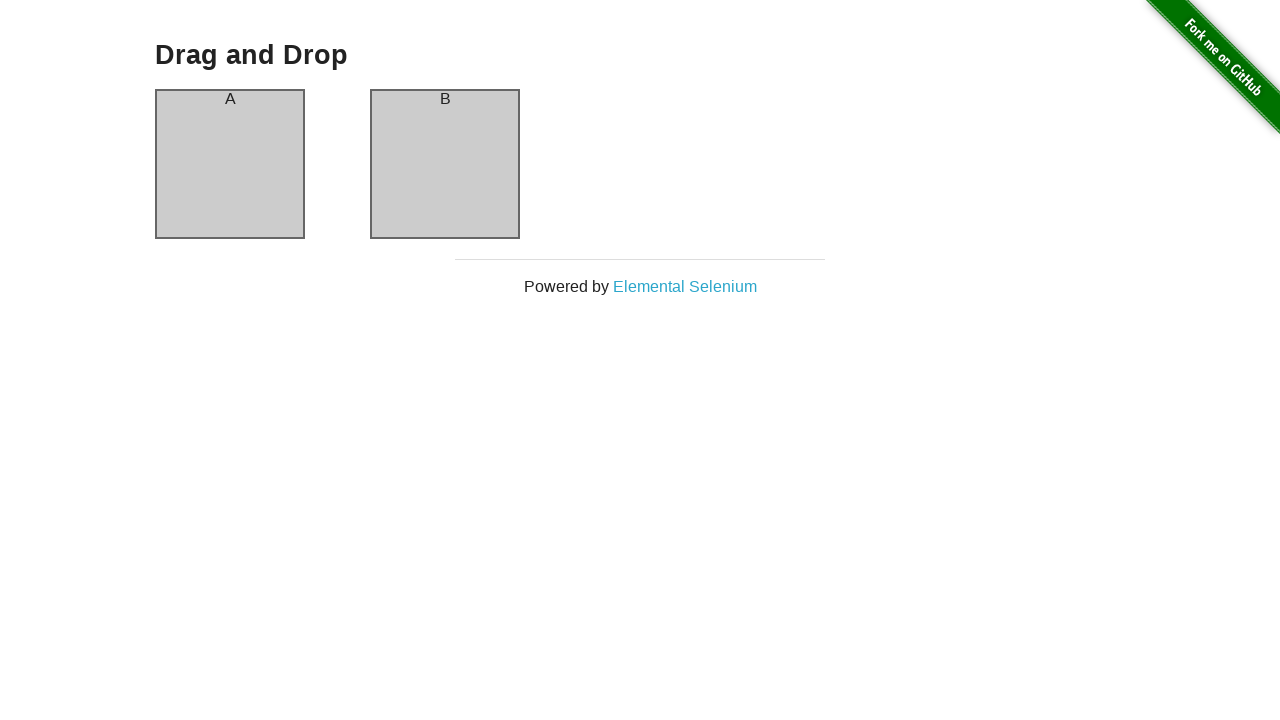

Dragged element from column A to column B at (445, 164)
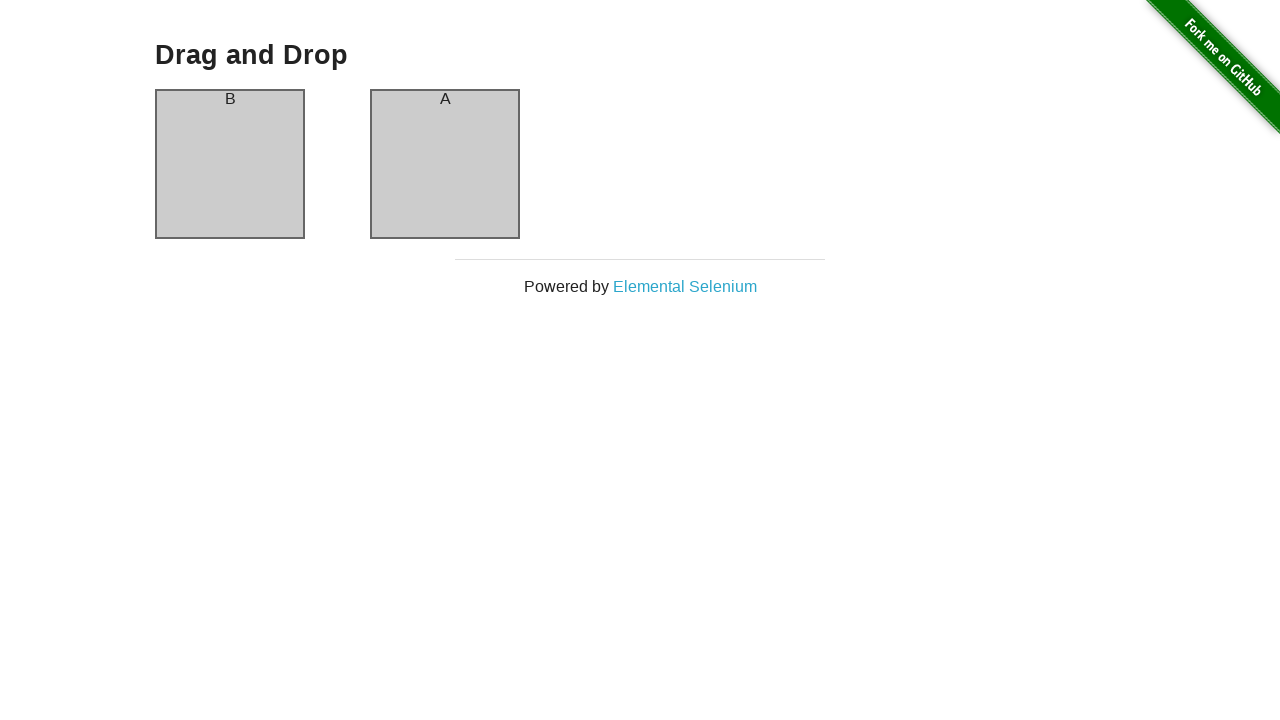

Column A element is still visible after drag and drop
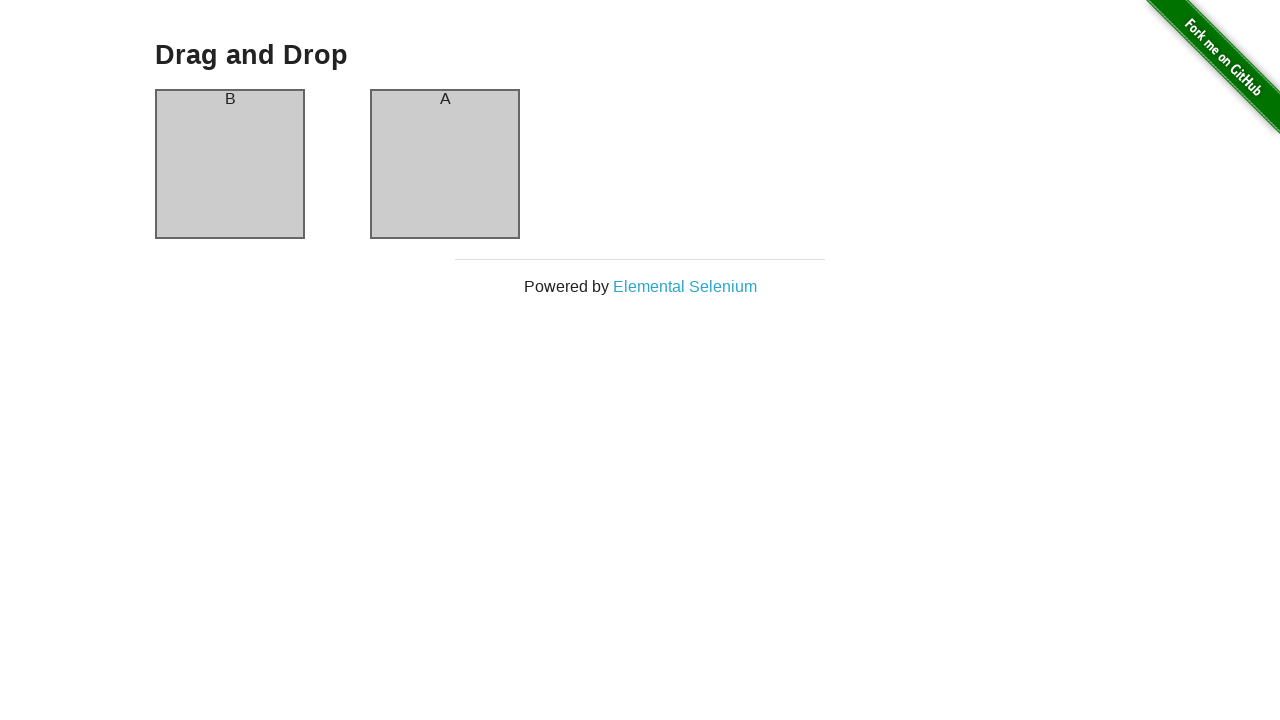

Column B element is still visible after drag and drop
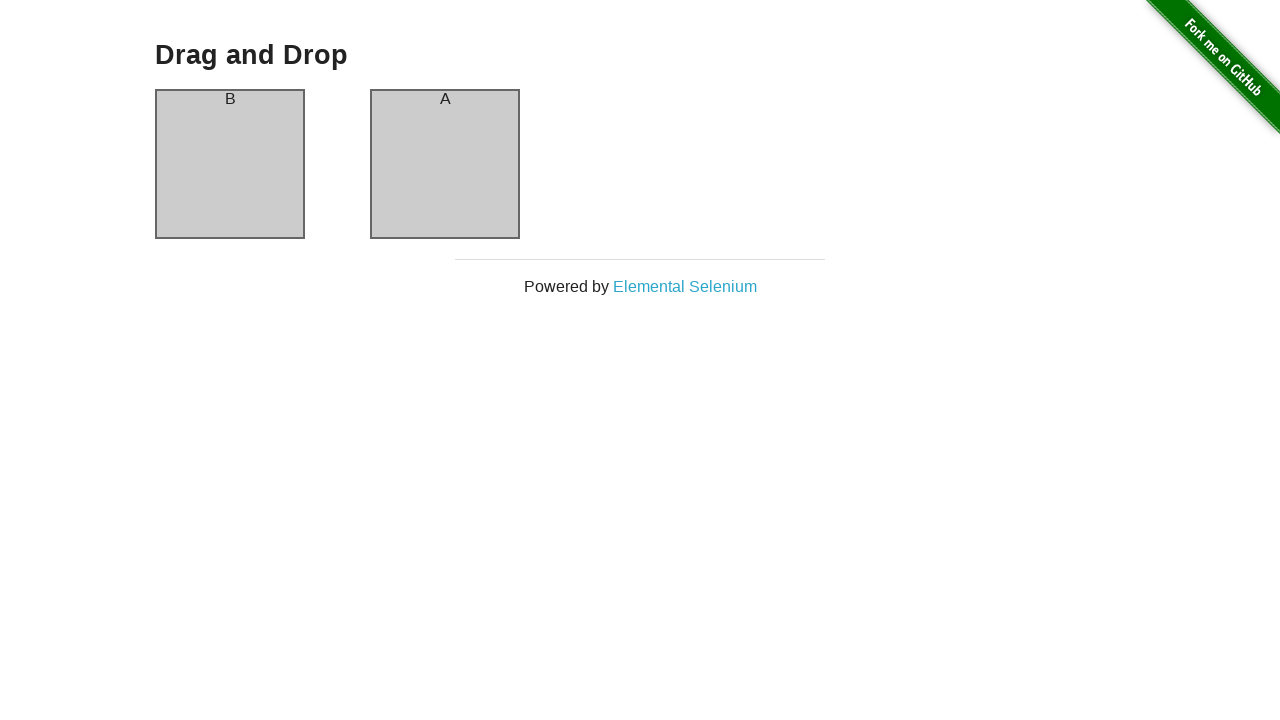

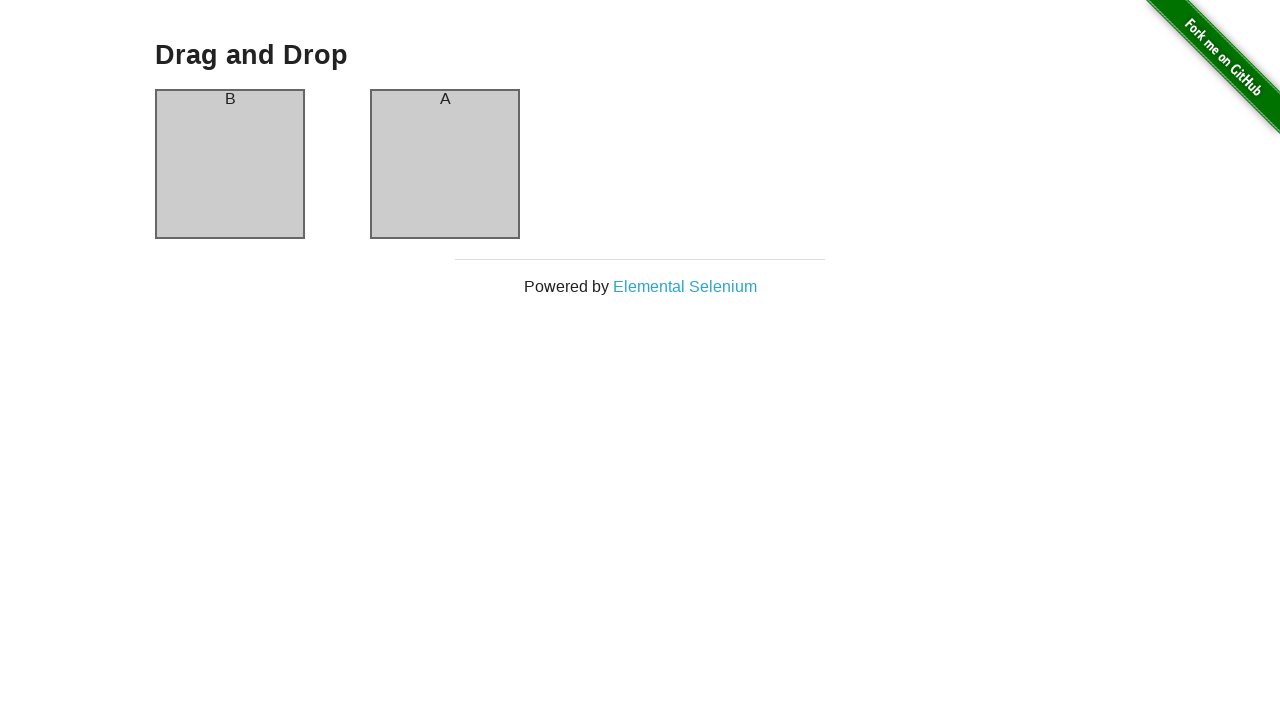